Searches for train tickets from Nanjing South to Hangzhou East, selecting specific departure time range and date, then verifies available trains are displayed

Starting URL: https://kyfw.12306.cn/otn/leftTicket/init

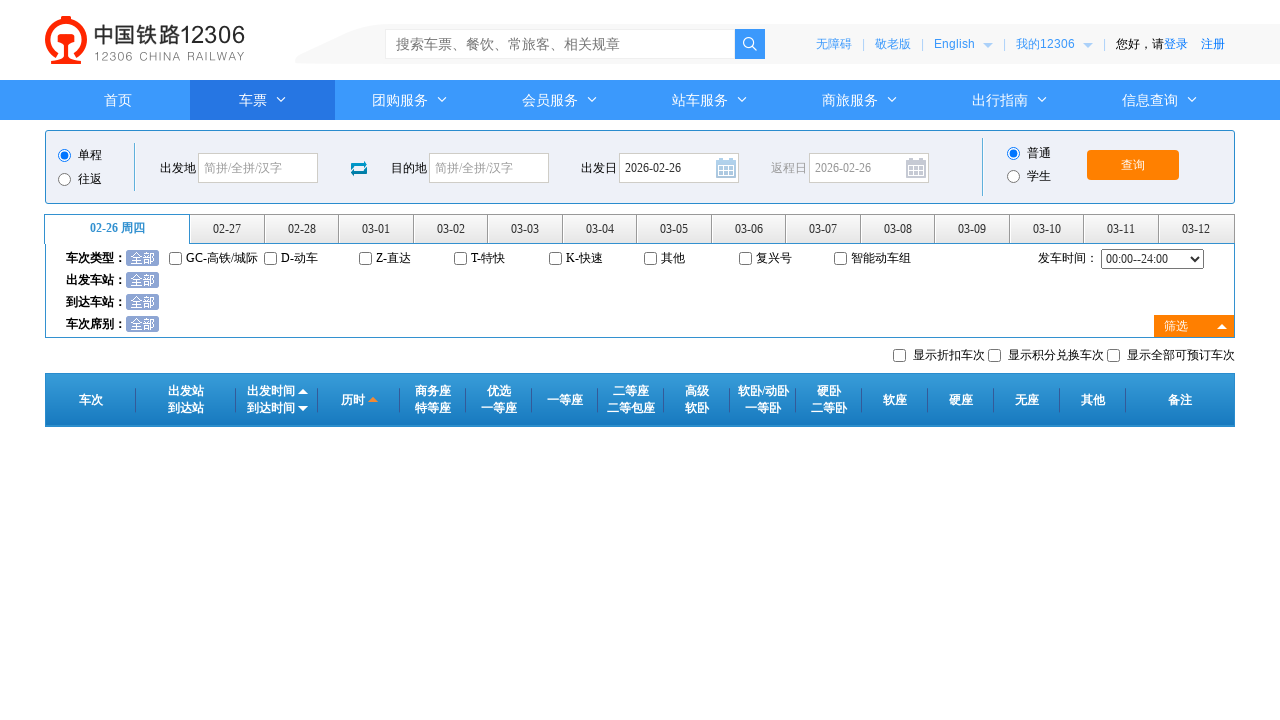

Clicked departure station input field at (258, 168) on #fromStationText
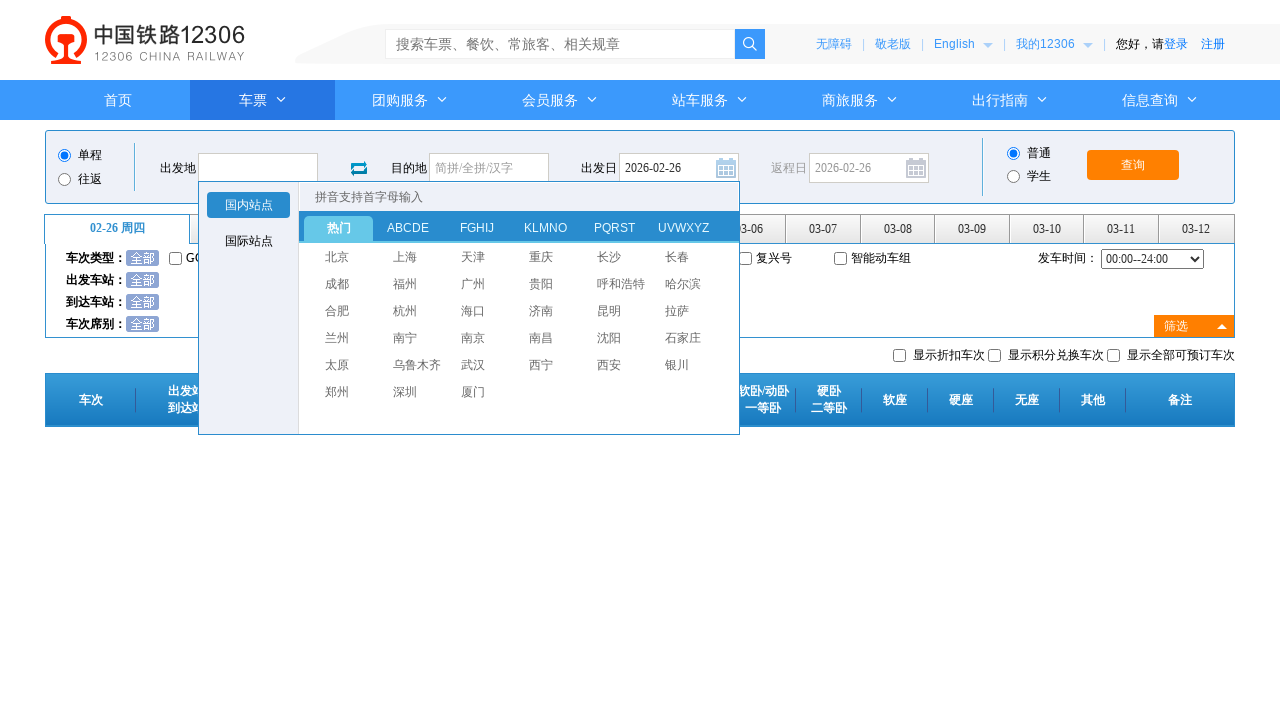

Filled departure station with 'Nanjing South' on #fromStationText
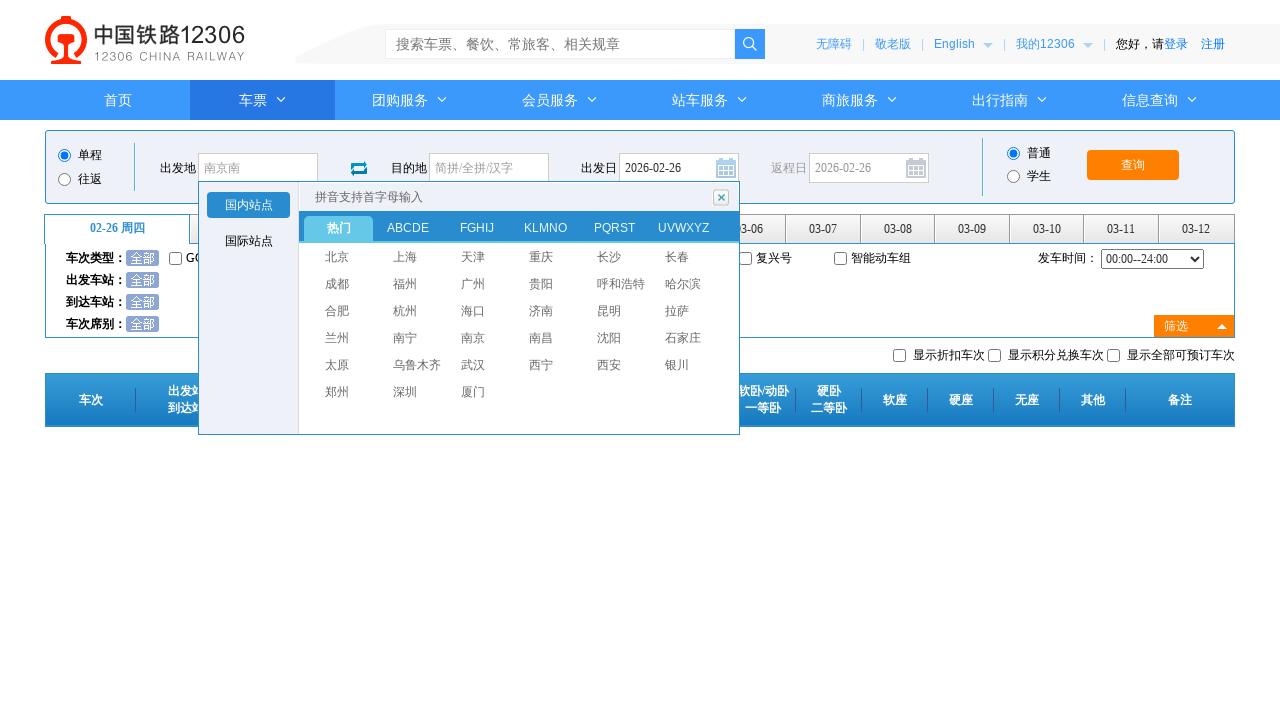

Pressed Enter to confirm departure station on #fromStationText
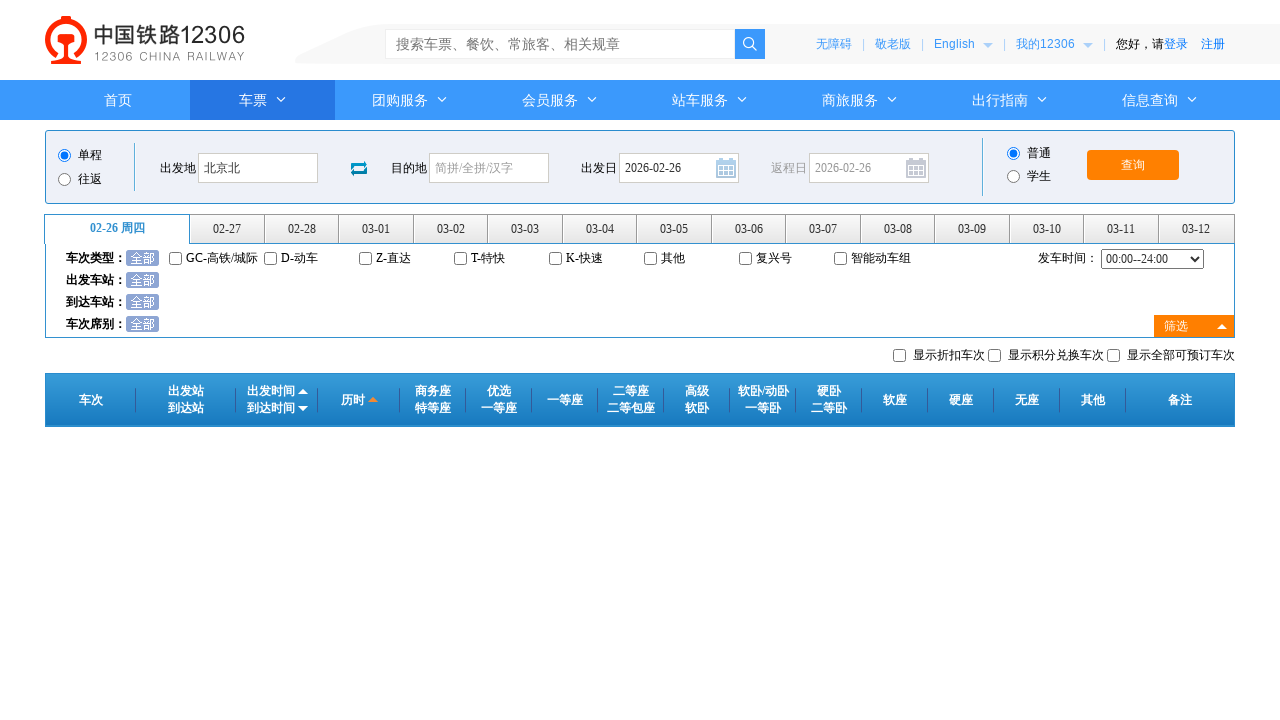

Clicked arrival station input field at (489, 168) on #toStationText
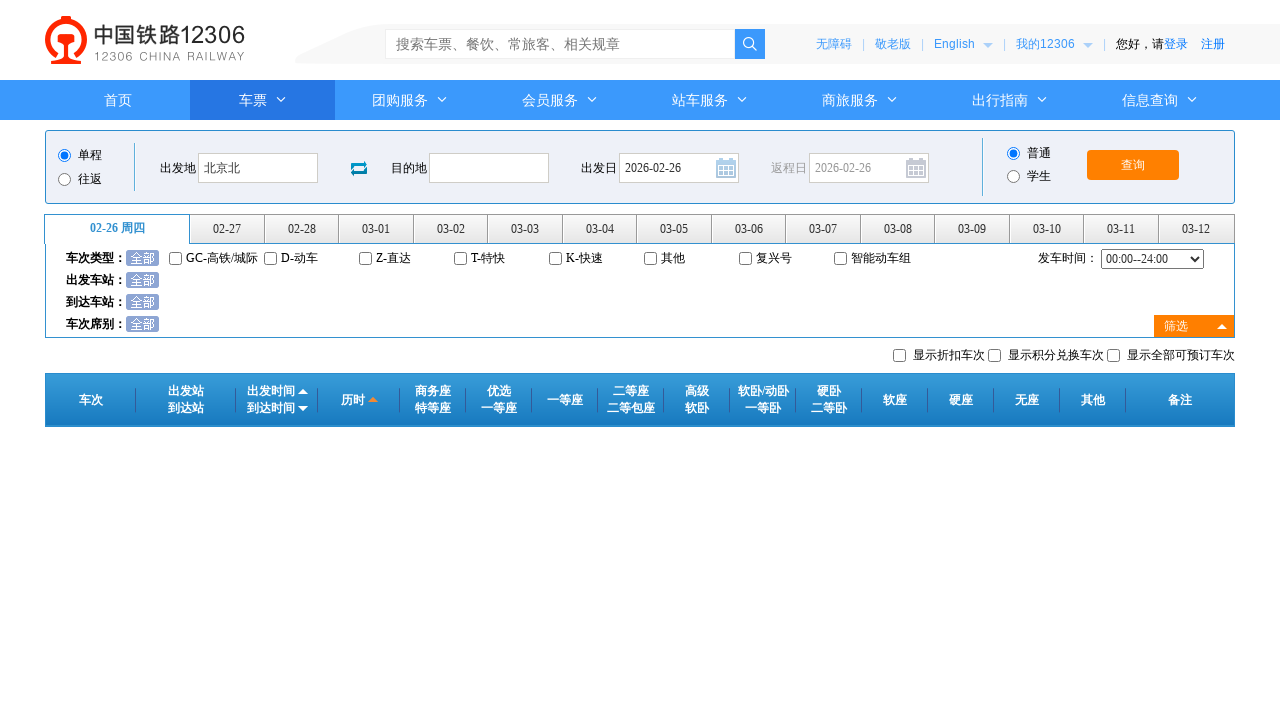

Filled arrival station with 'Hangzhou East' on #toStationText
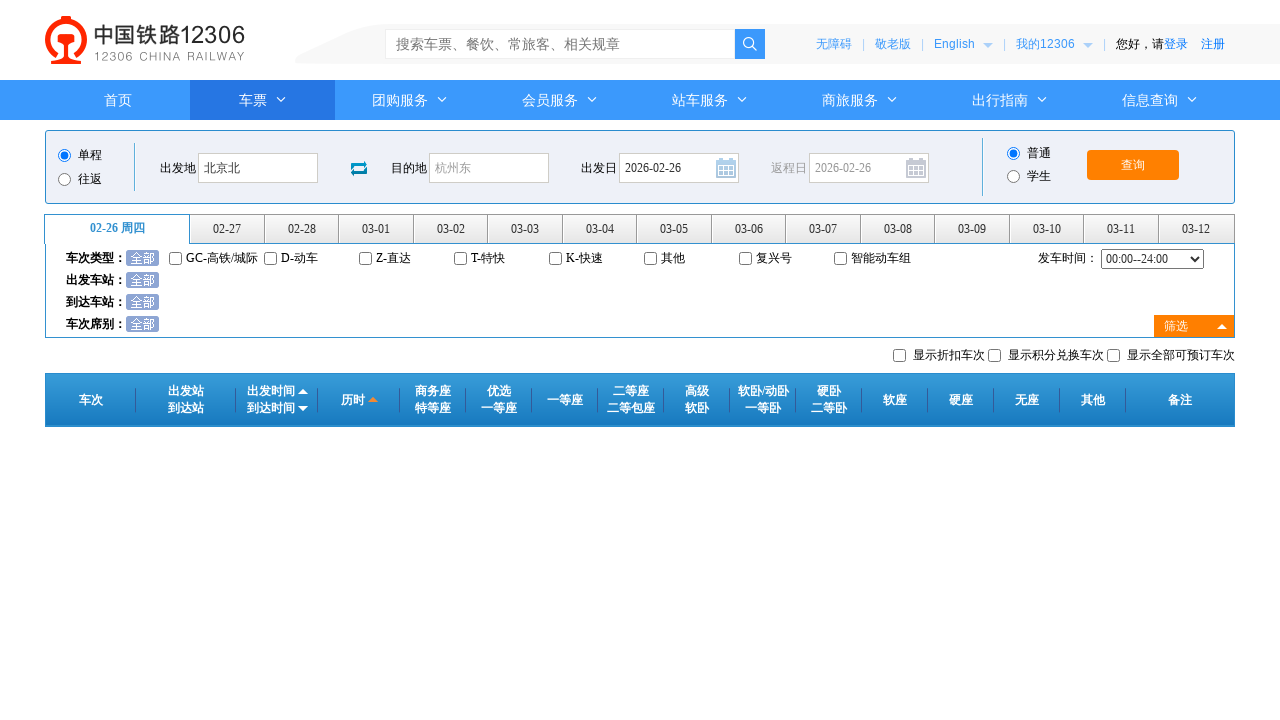

Pressed Enter to confirm arrival station on #toStationText
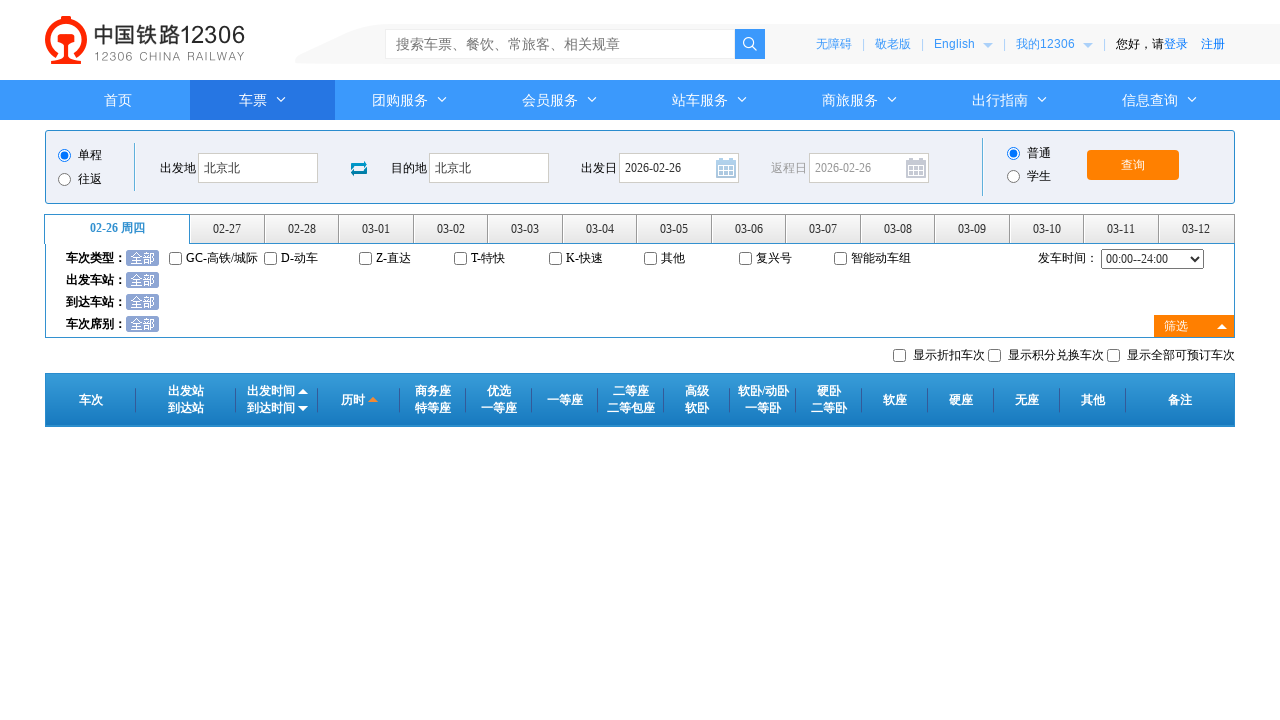

Selected departure time range 00:00--06:00 on #cc_start_time
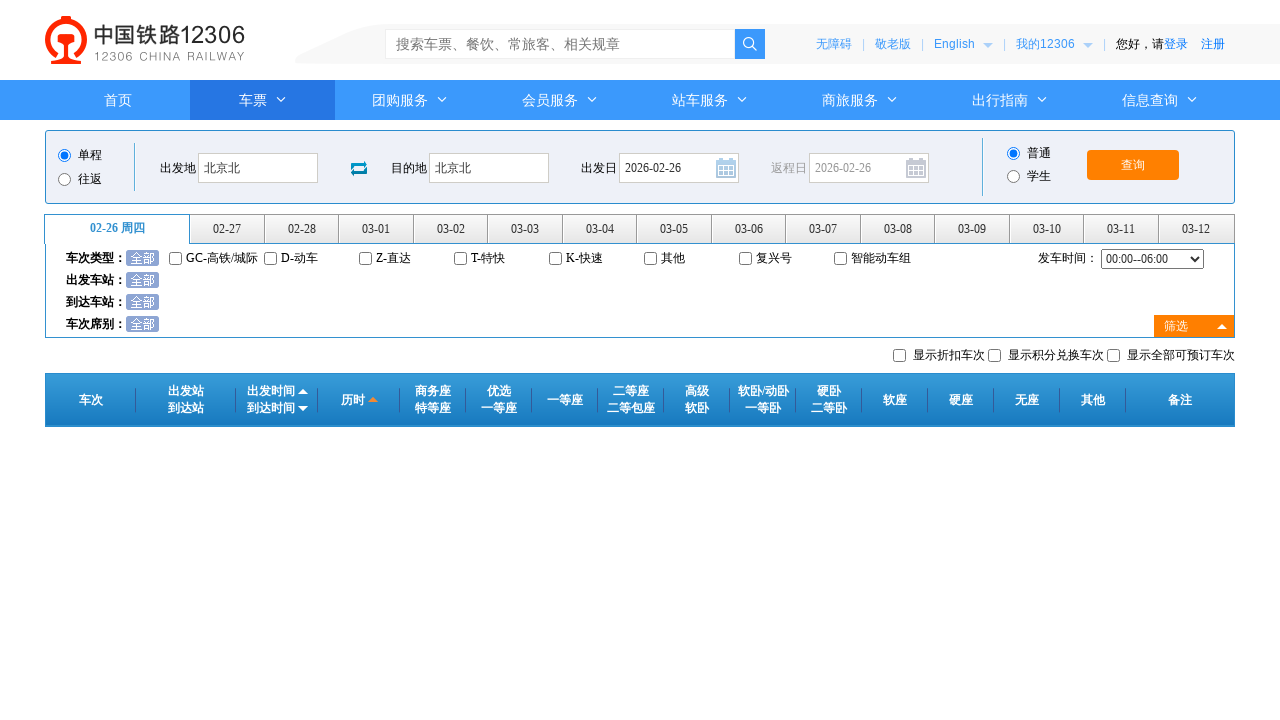

Selected tomorrow as departure date at (228, 229) on xpath=//*[@id="date_range"]/ul/li[2]
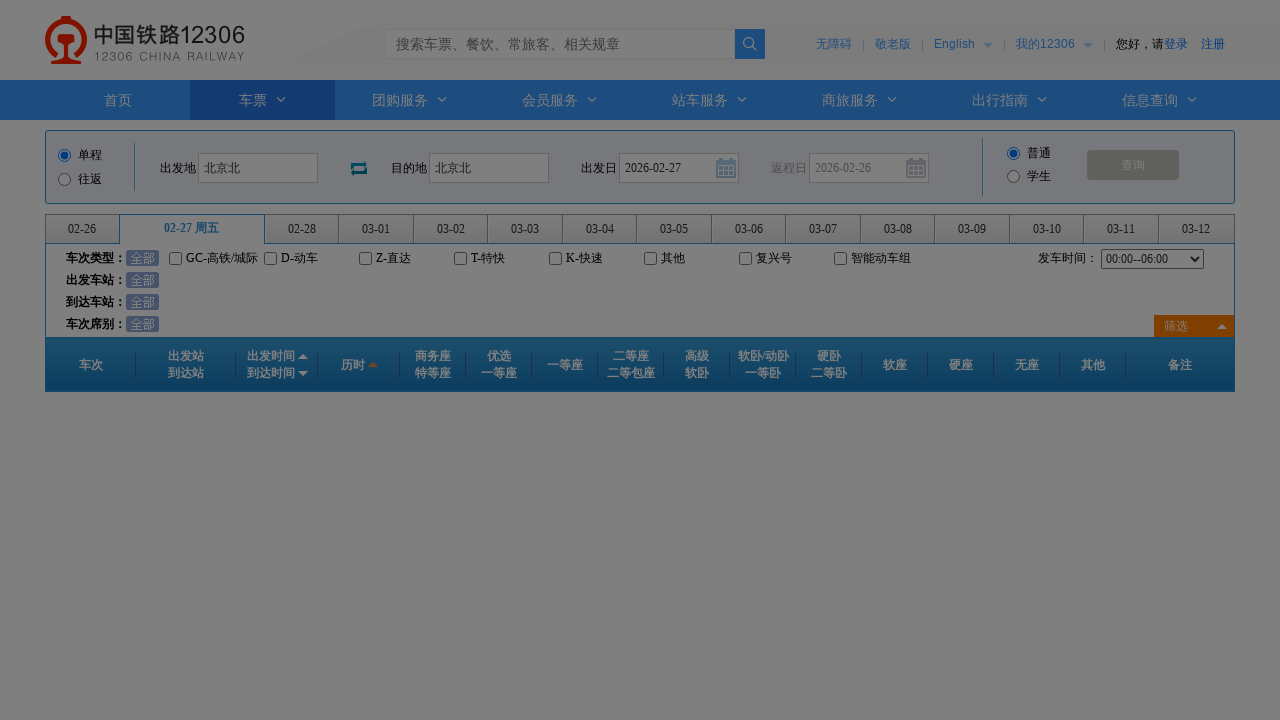

Train results loaded and displayed
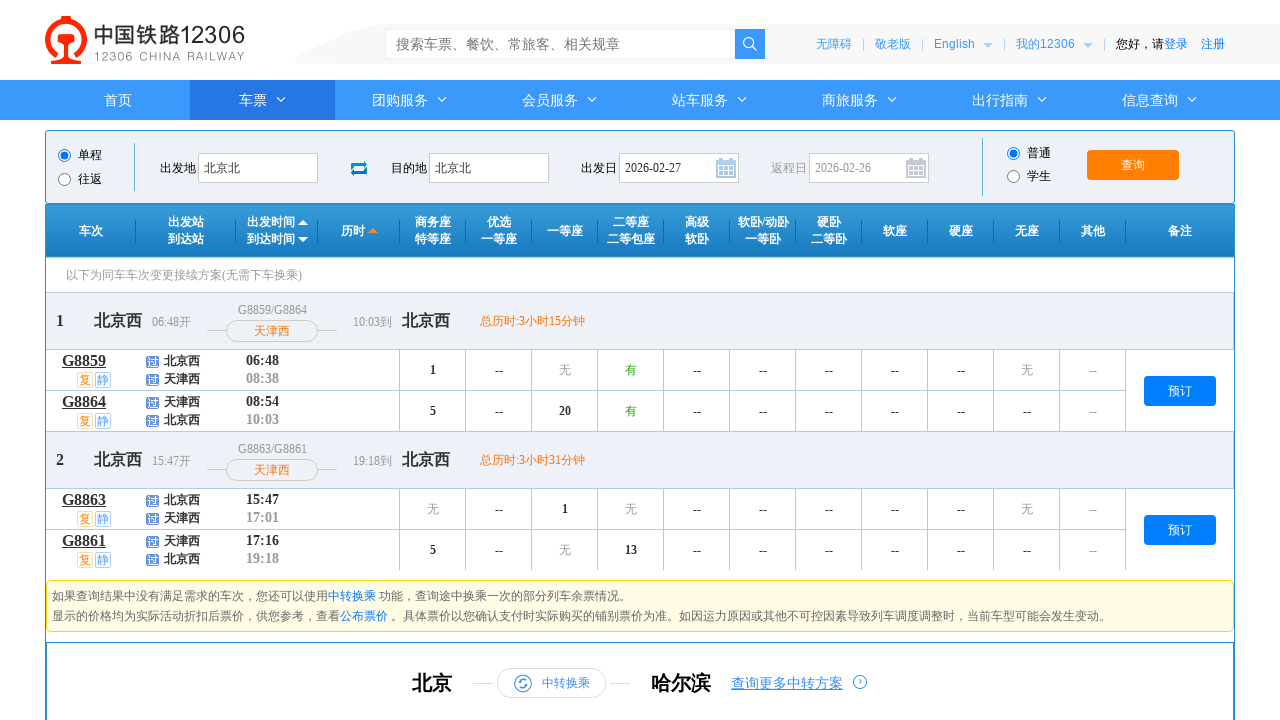

Retrieved list of available trains with second-class seats
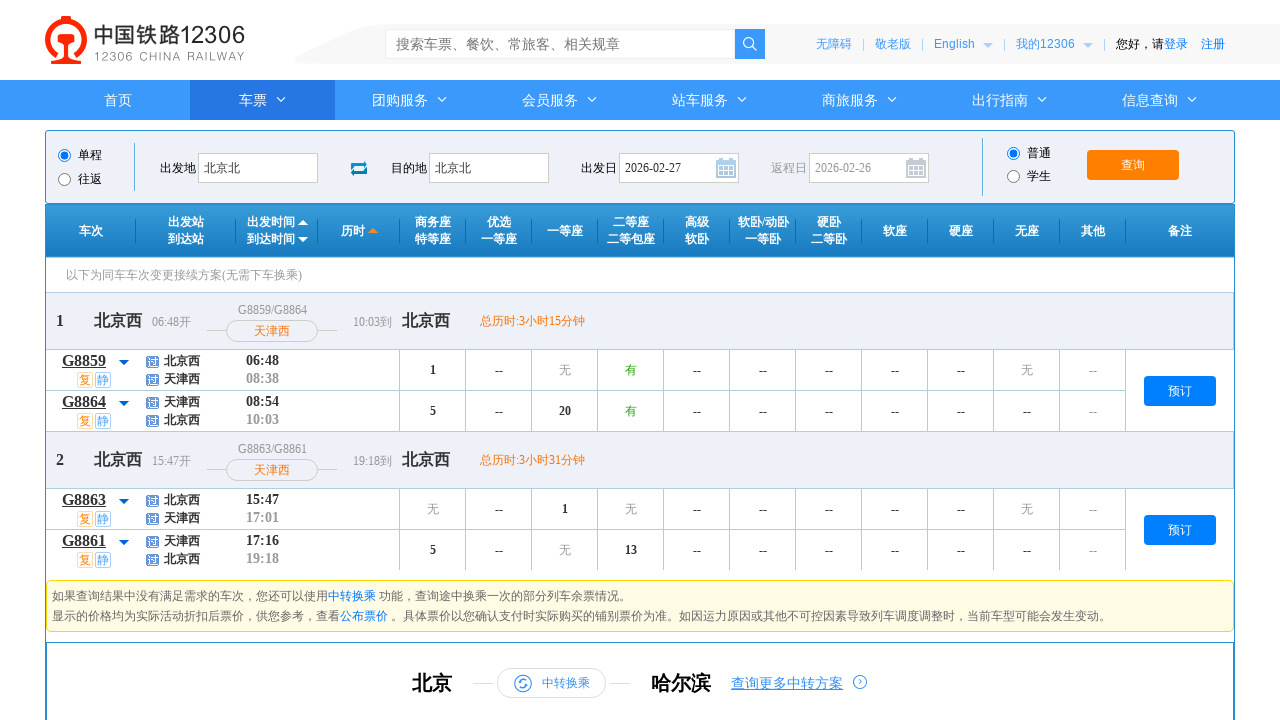

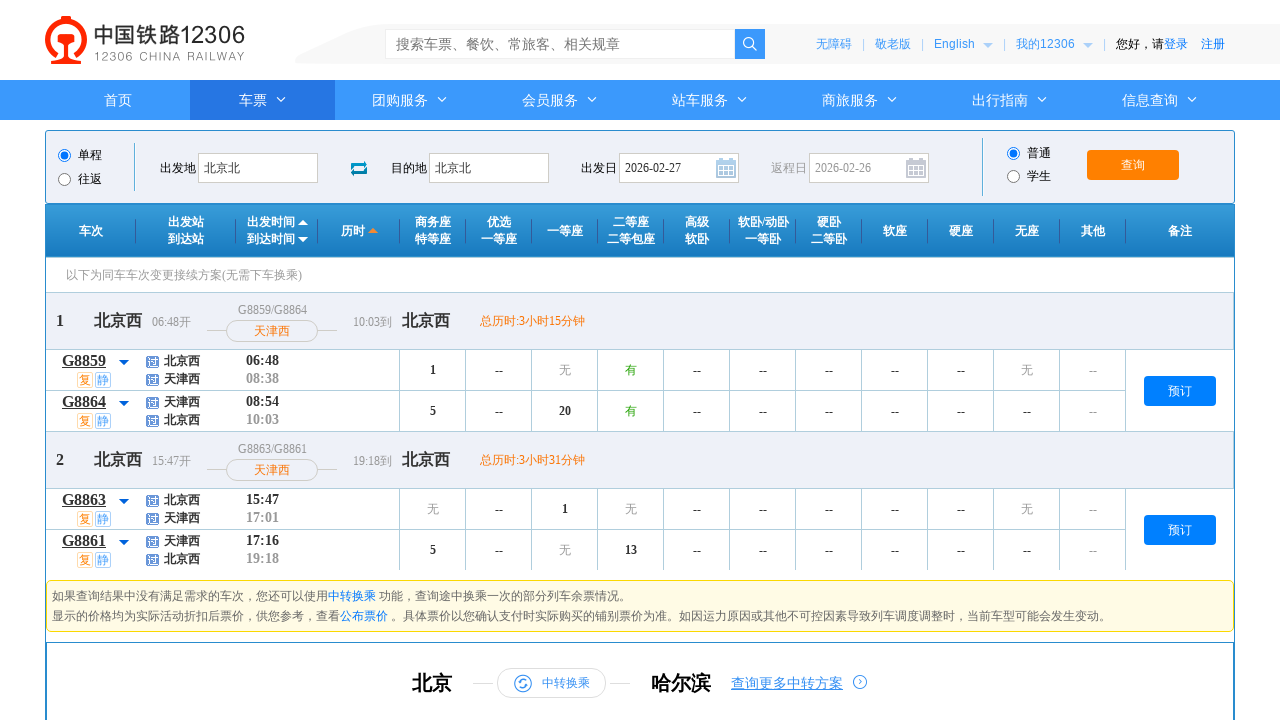